Tests that new todo items are appended to the bottom of the list by adding three items

Starting URL: https://demo.playwright.dev/todomvc

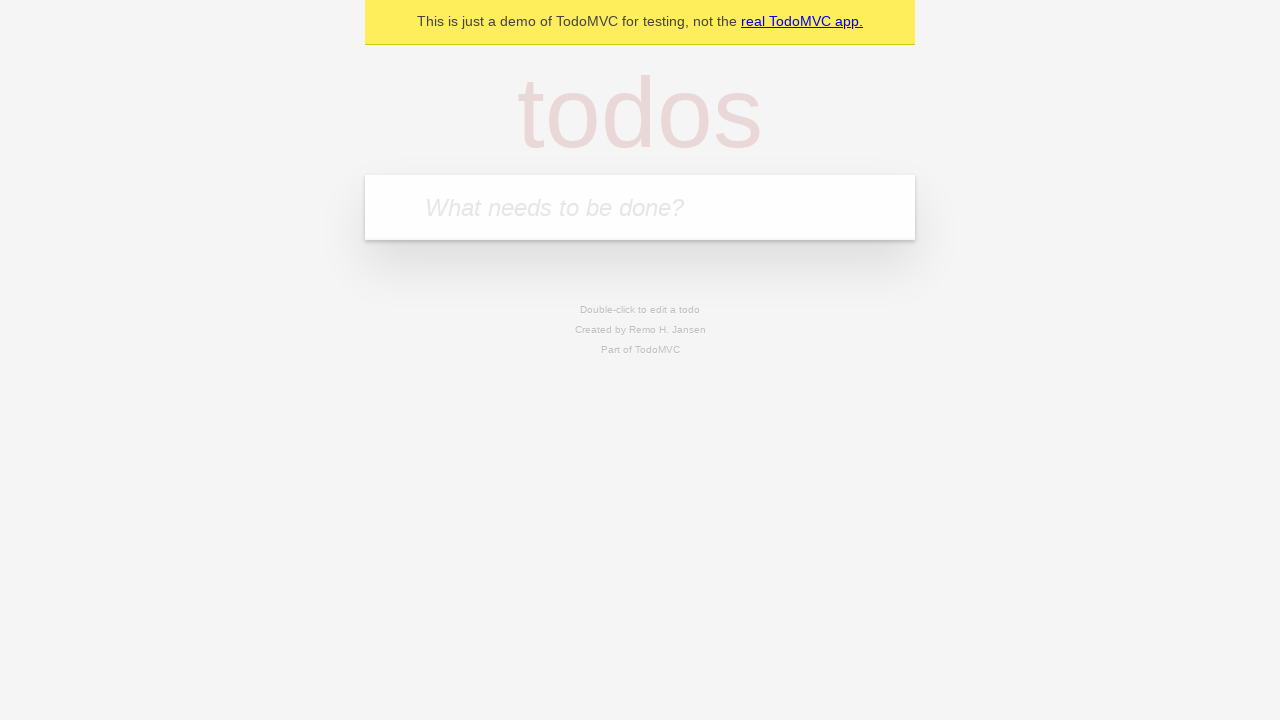

Filled new todo input with 'buy some cheese' on .new-todo
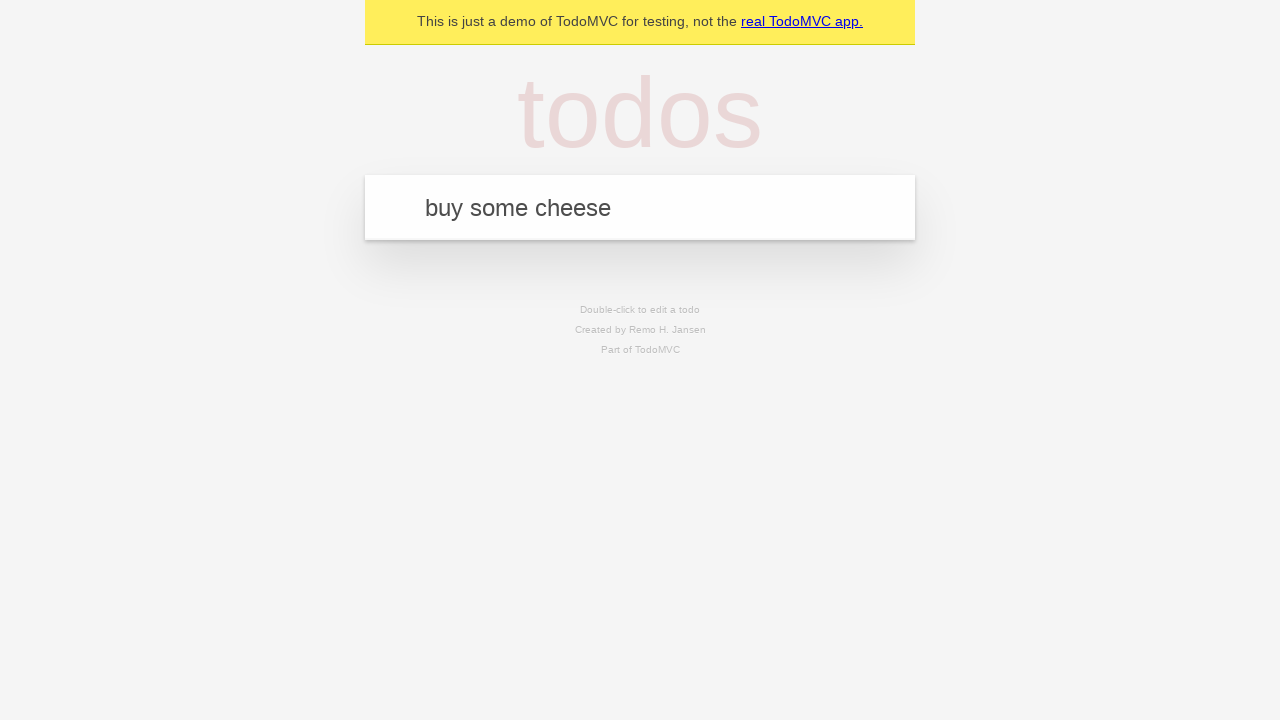

Pressed Enter to add first todo item on .new-todo
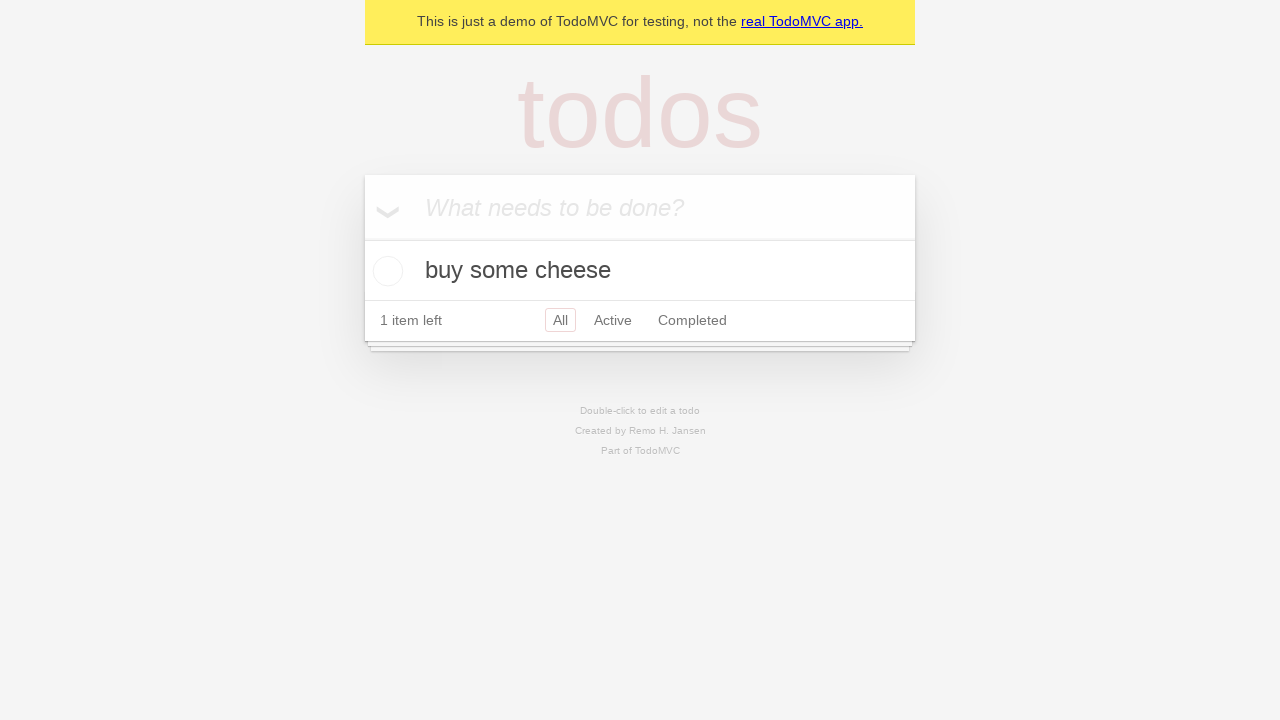

Filled new todo input with 'feed the cat' on .new-todo
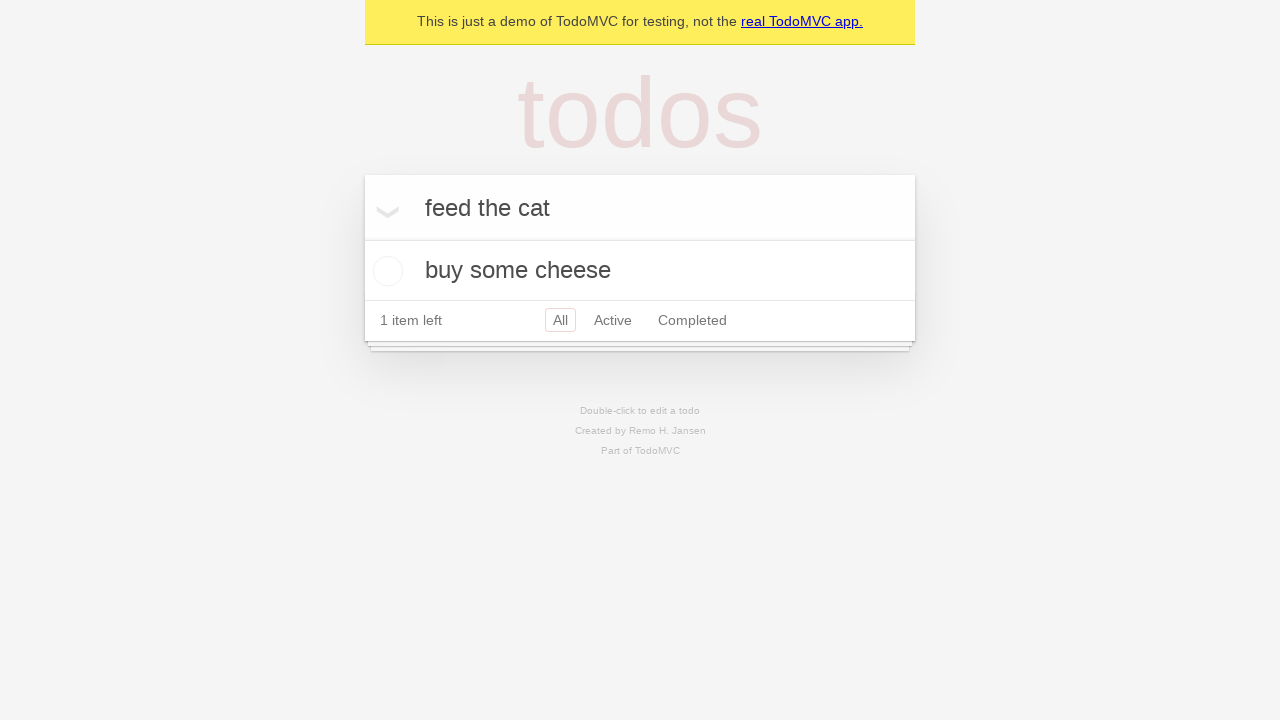

Pressed Enter to add second todo item on .new-todo
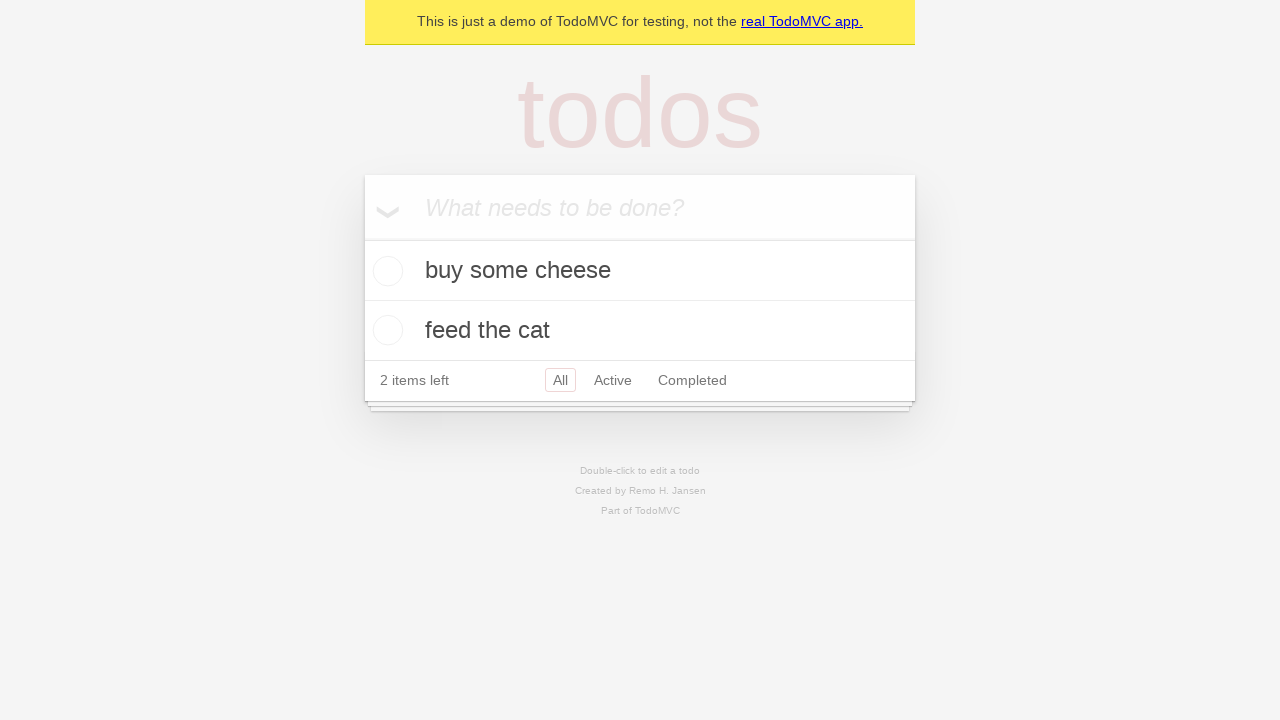

Filled new todo input with 'book a doctors appointment' on .new-todo
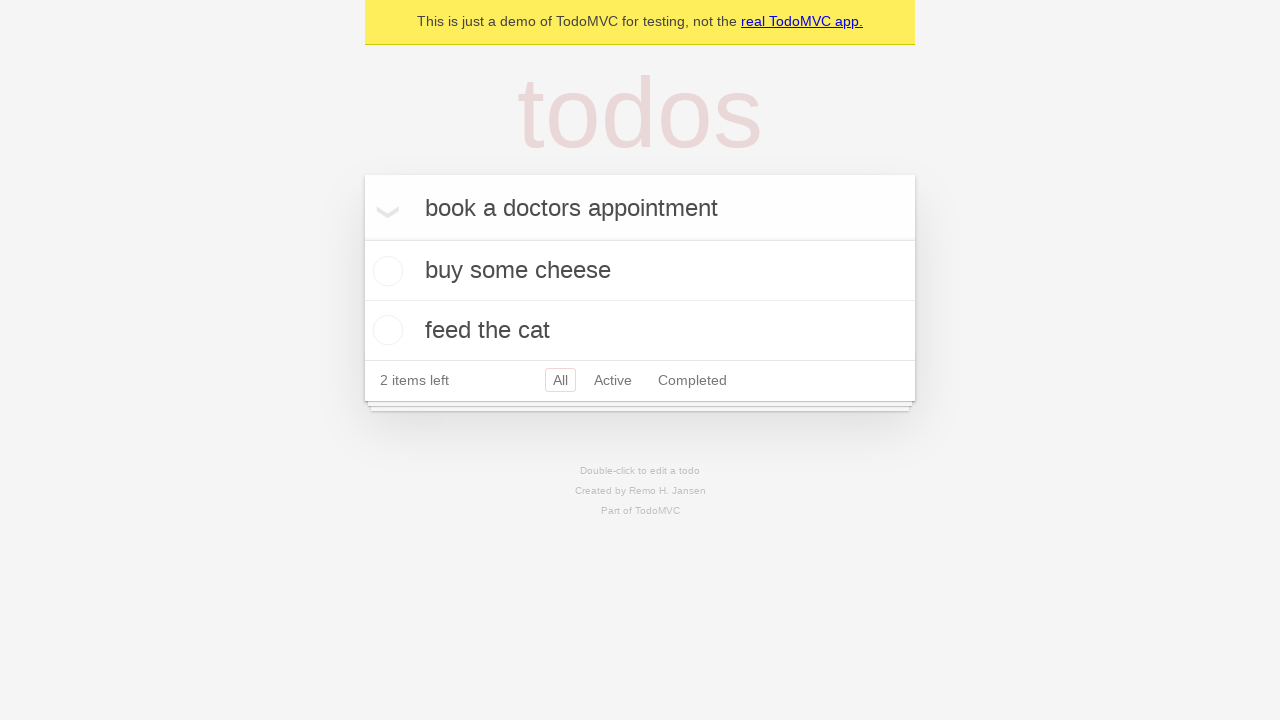

Pressed Enter to add third todo item on .new-todo
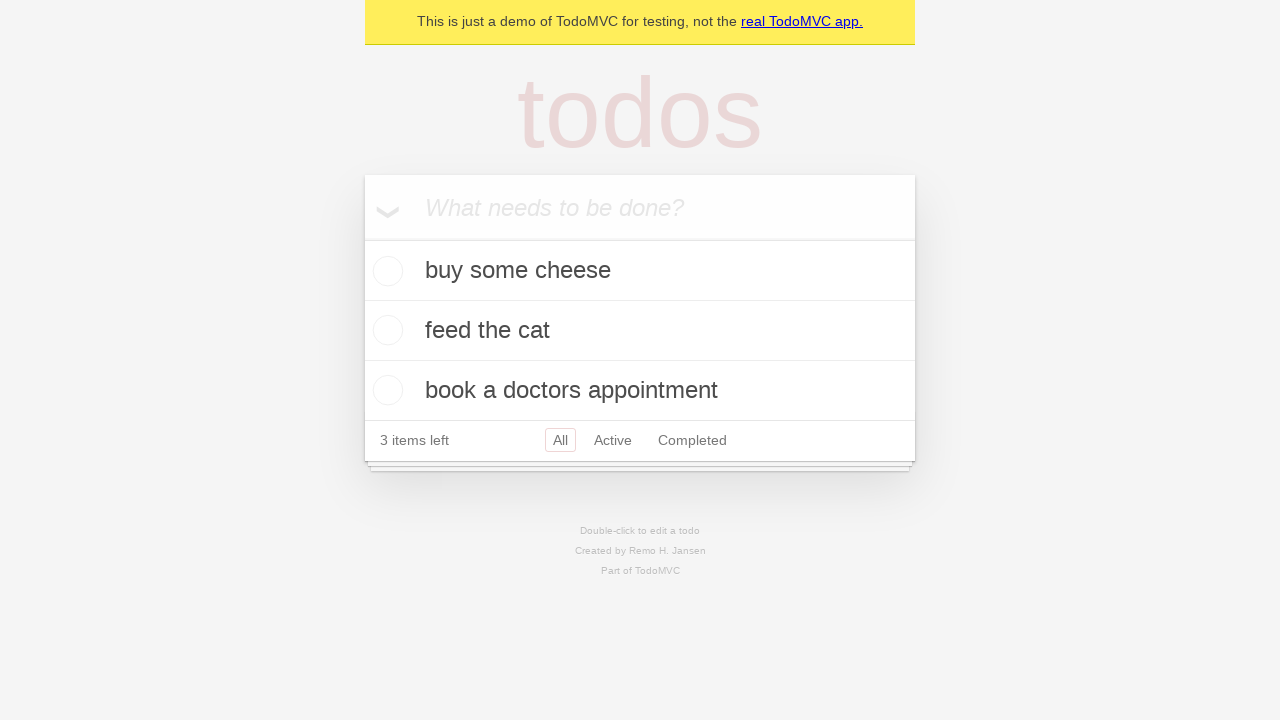

All three todo items have been added to the list
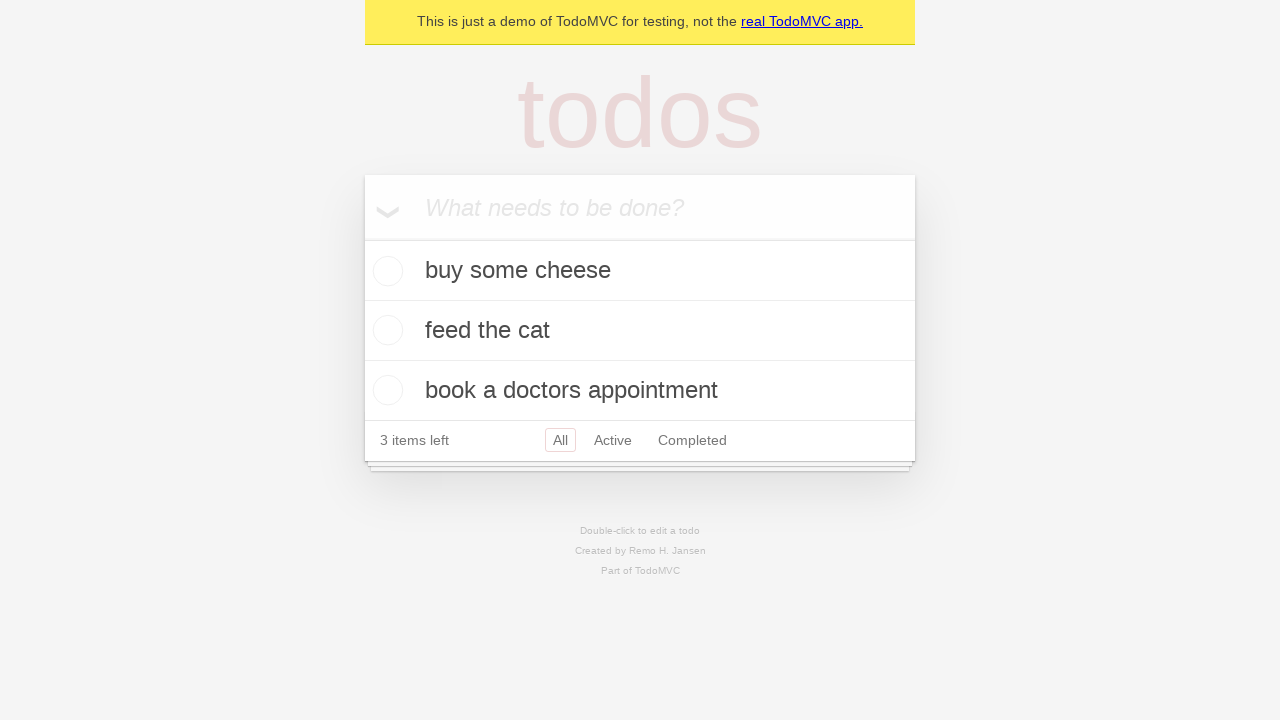

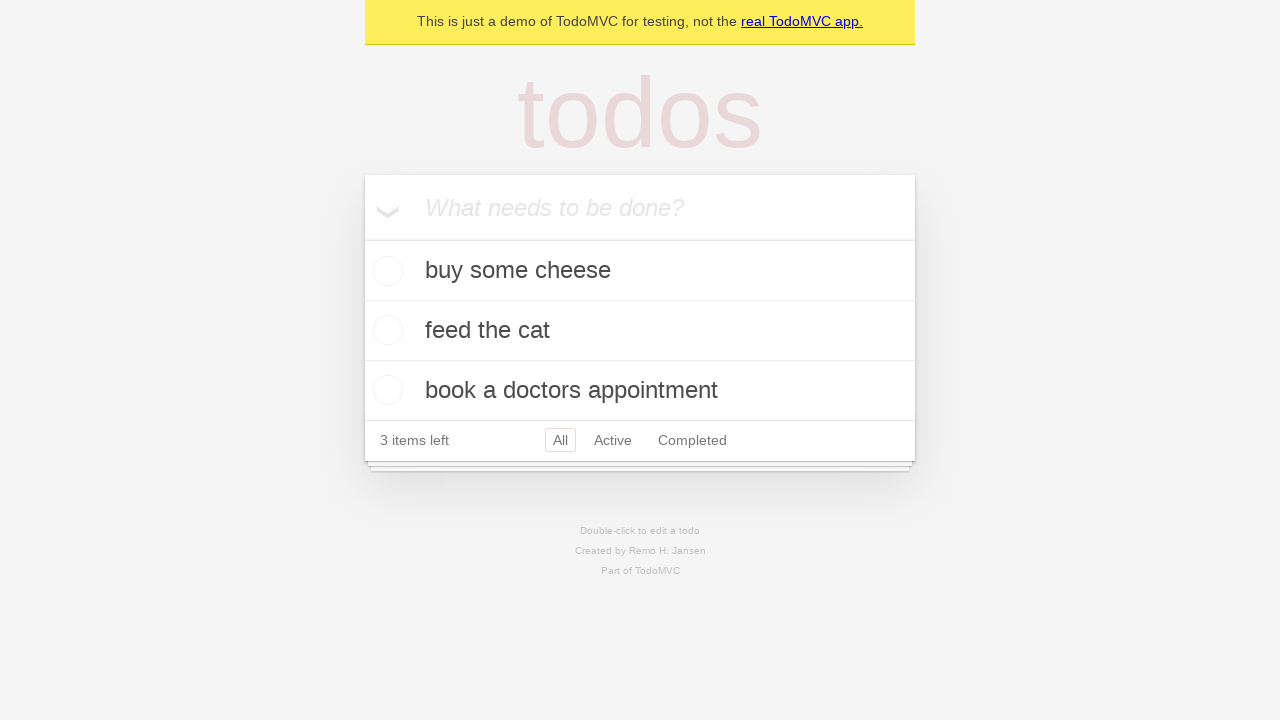